Navigates to a buttons demo page and clicks on the Dropdown button followed by the Warning button

Starting URL: https://formy-project.herokuapp.com/buttons

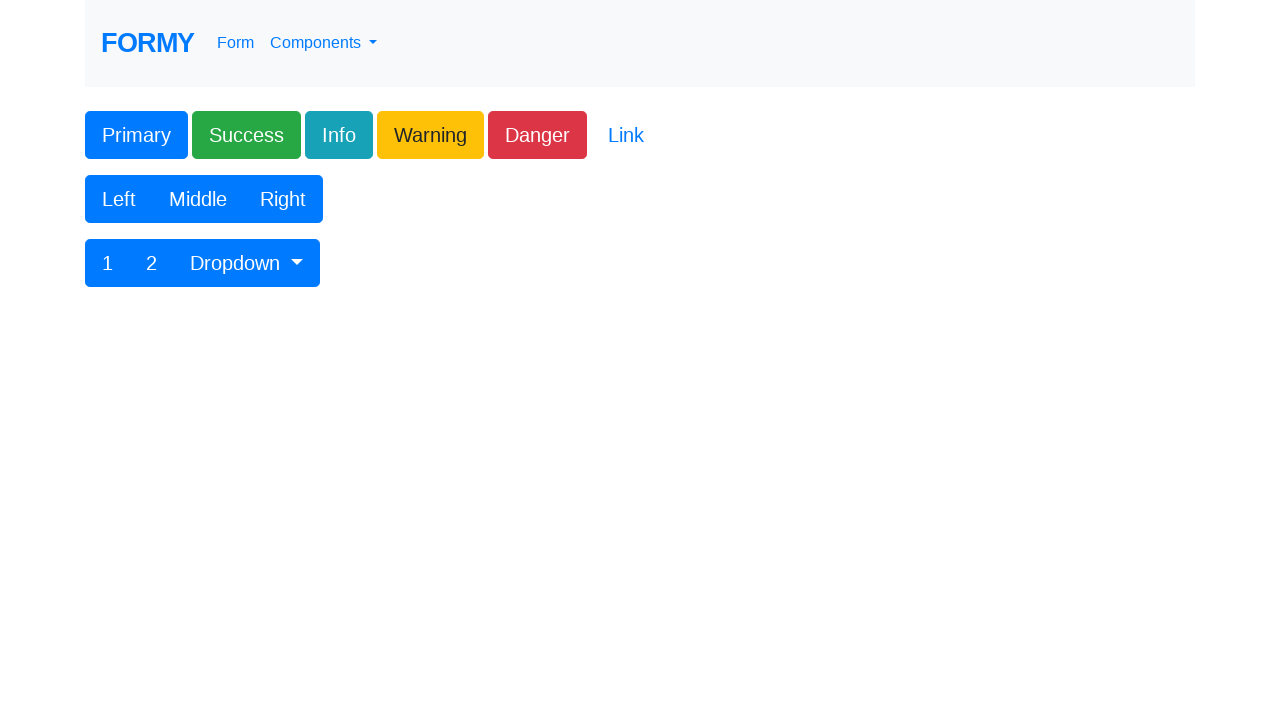

Clicked the Dropdown button at (247, 263) on button:has-text('Dropdown')
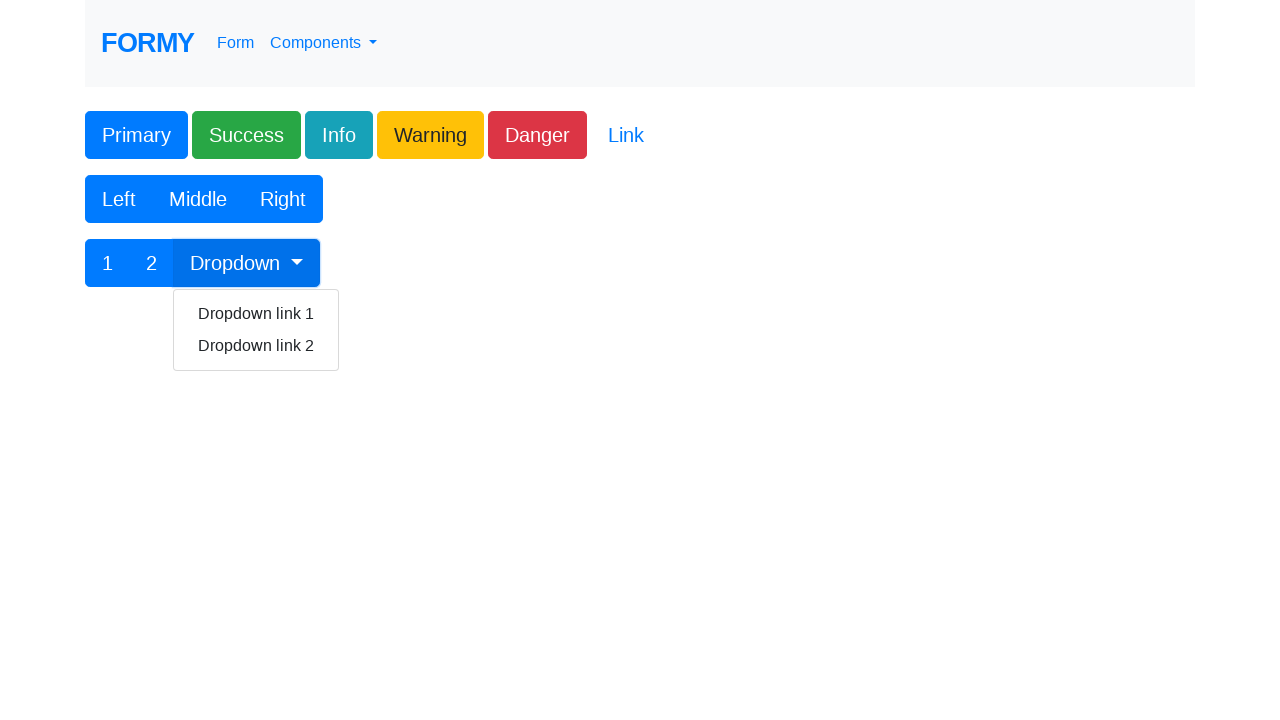

Clicked the Warning button at (430, 135) on button:has-text('Warning')
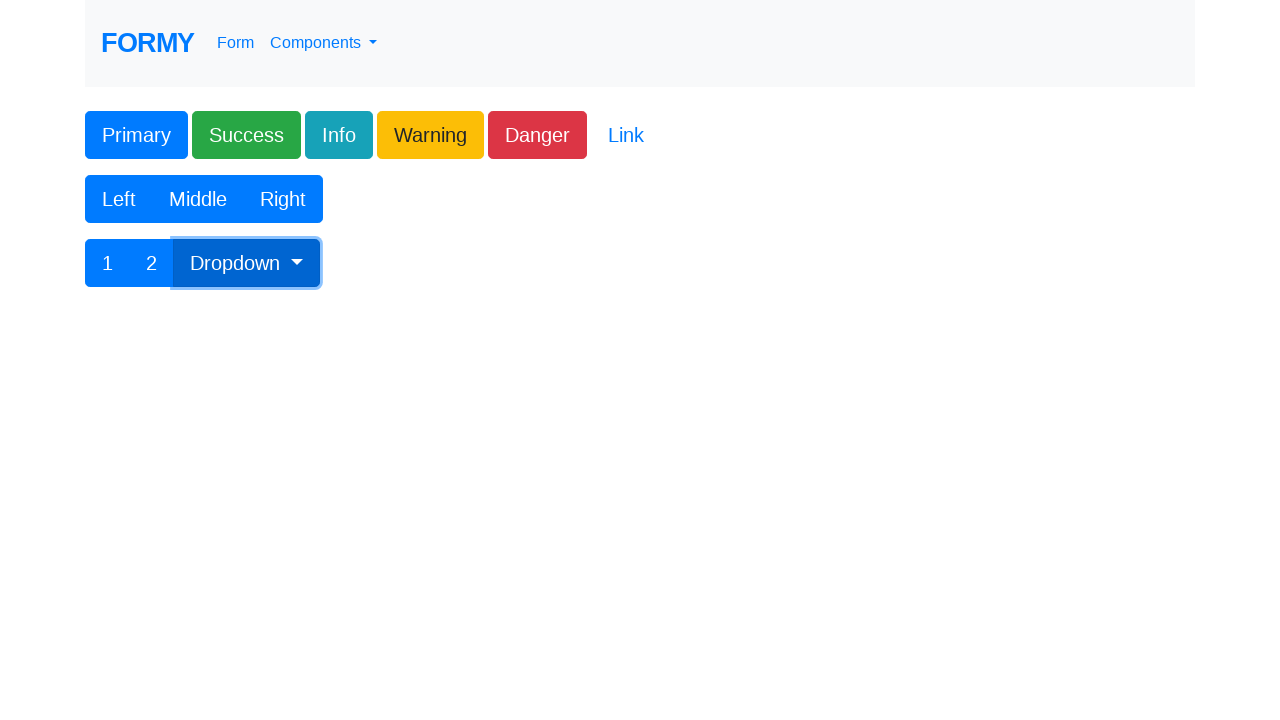

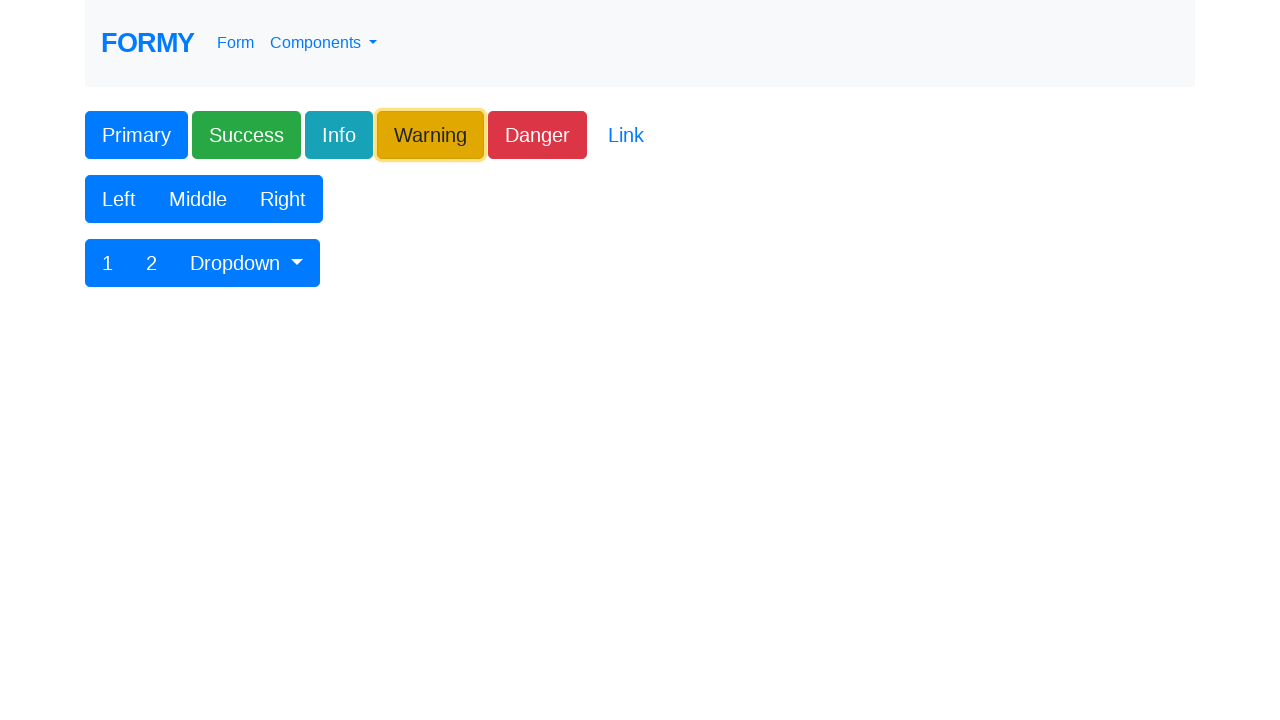